Tests sorting the Due column using semantic class-based locators on table2 which has helpful CSS classes.

Starting URL: http://the-internet.herokuapp.com/tables

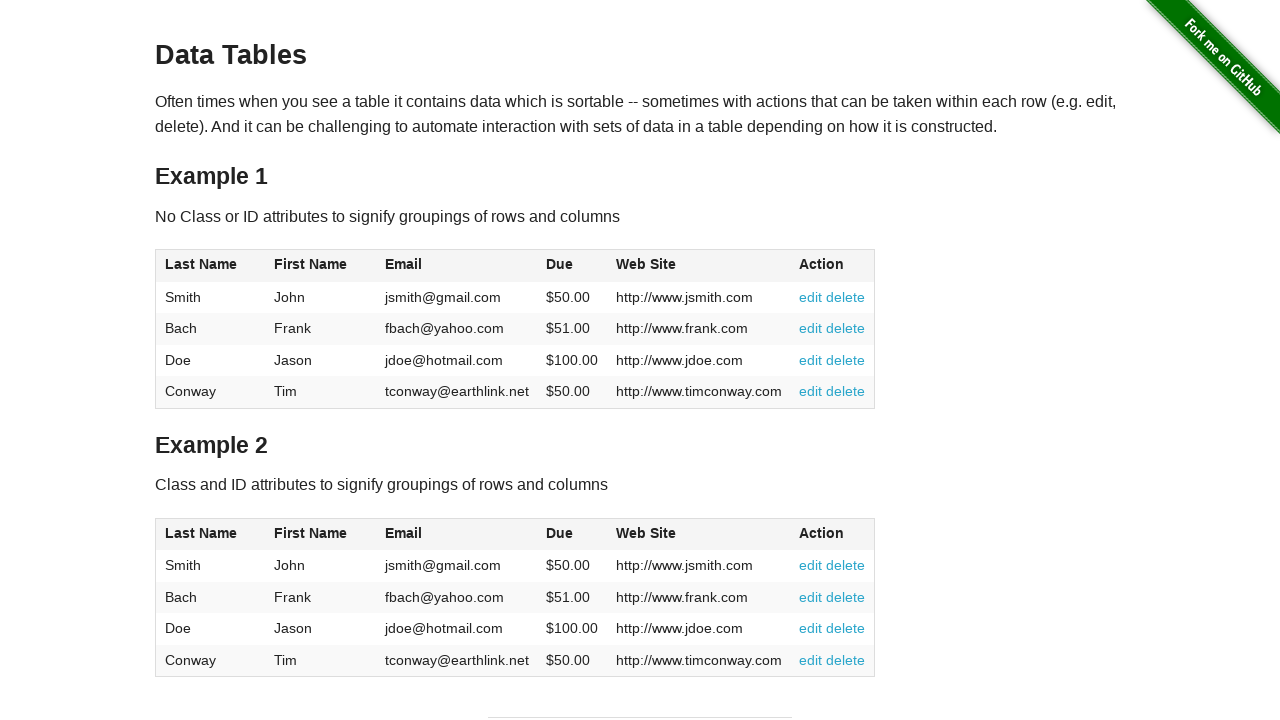

Clicked Due column header in table2 to sort at (560, 533) on #table2 thead .dues
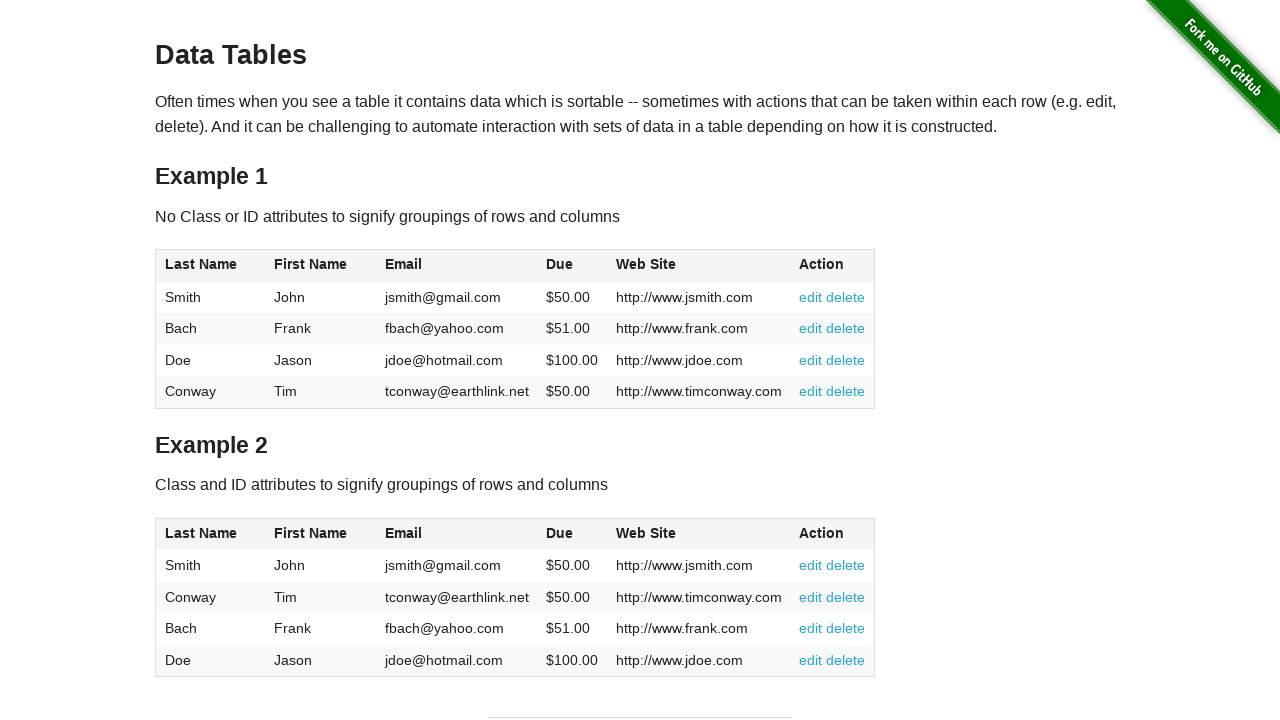

Due column data in table2 tbody loaded and visible
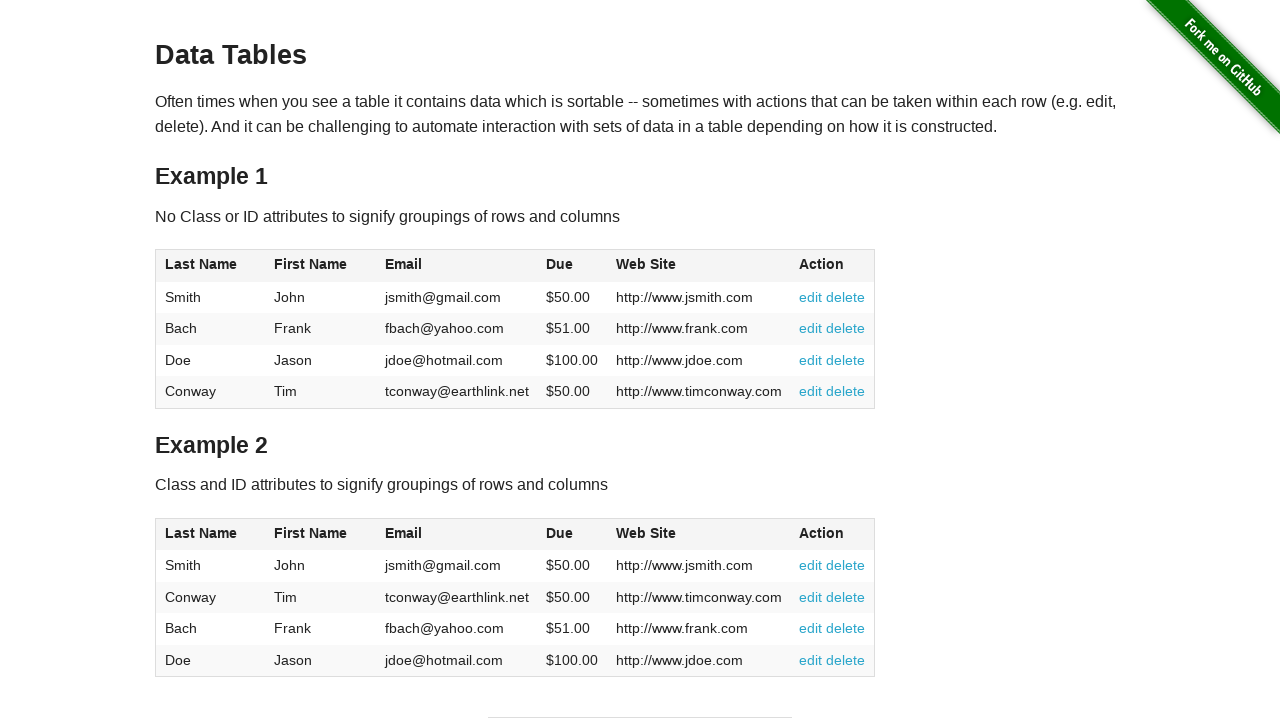

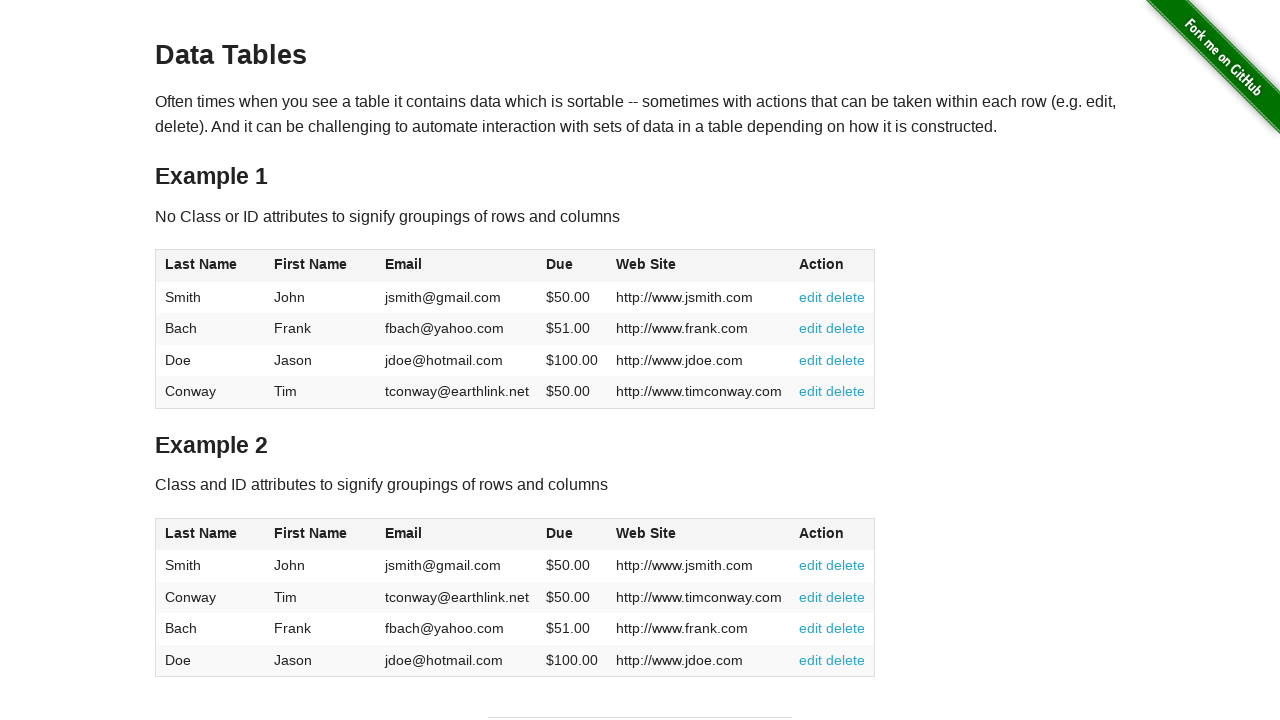